Tests the experience years input field using keyboard arrow keys to increment and decrement the value

Starting URL: https://paulocoliveira.github.io/mypages/jobapplication.html

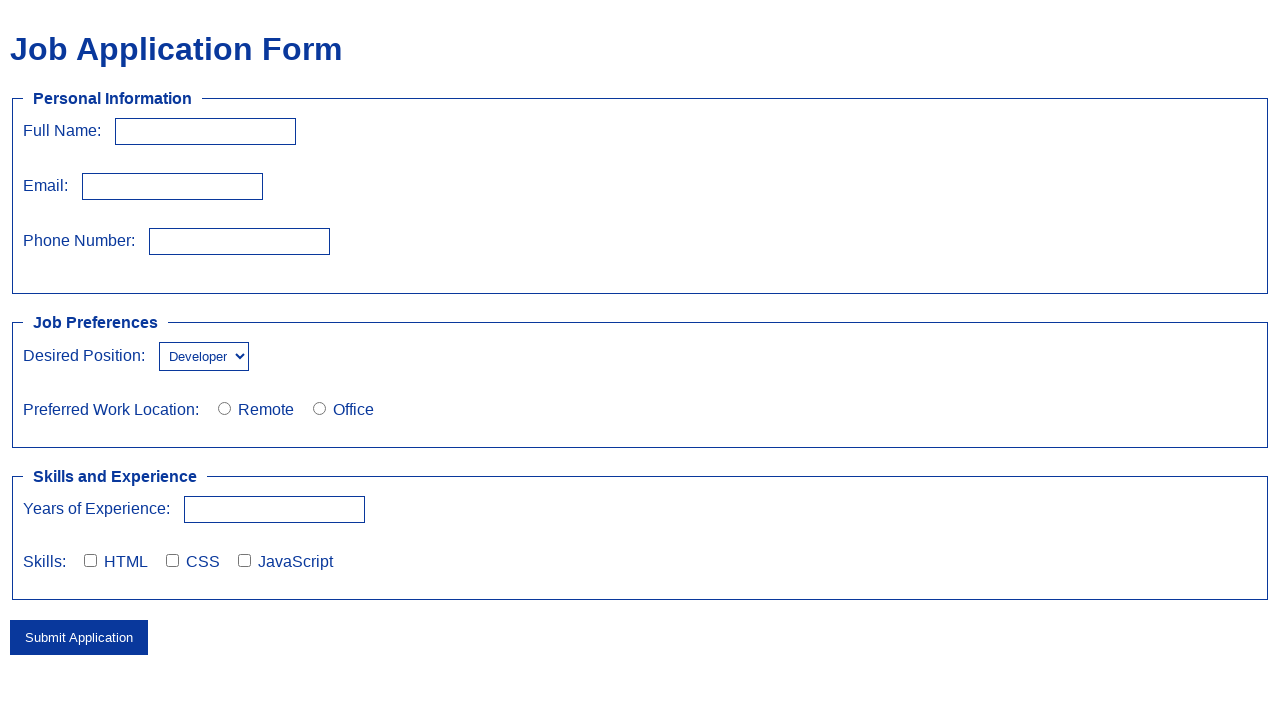

Focused on the experience years input field at (274, 509) on #experienceYears
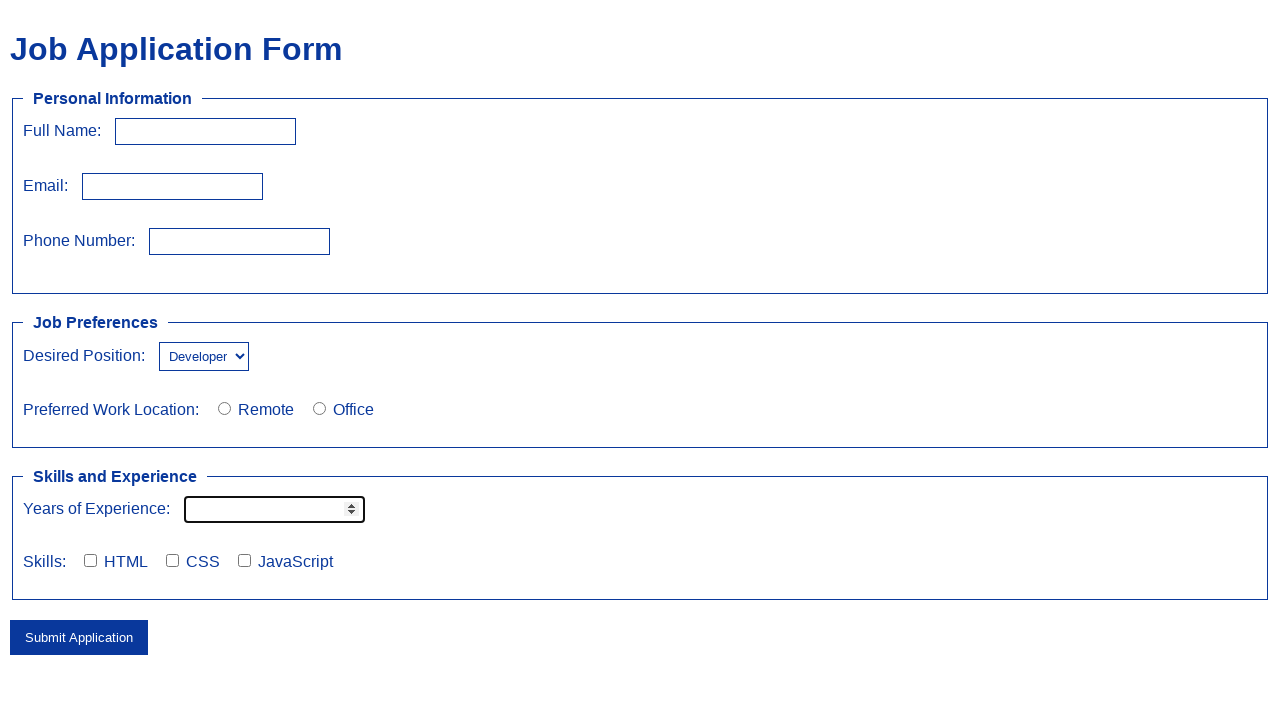

Pressed ArrowUp to increment experience years (1st increment) on #experienceYears
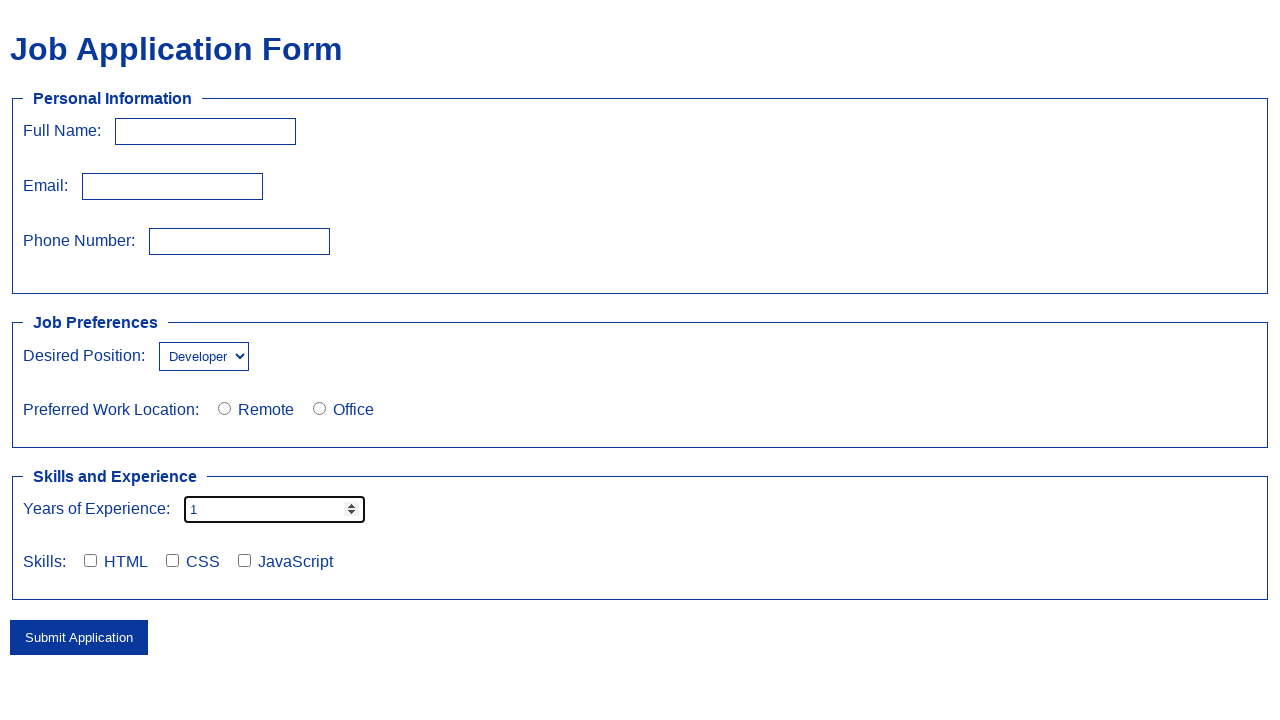

Pressed ArrowUp to increment experience years (2nd increment) on #experienceYears
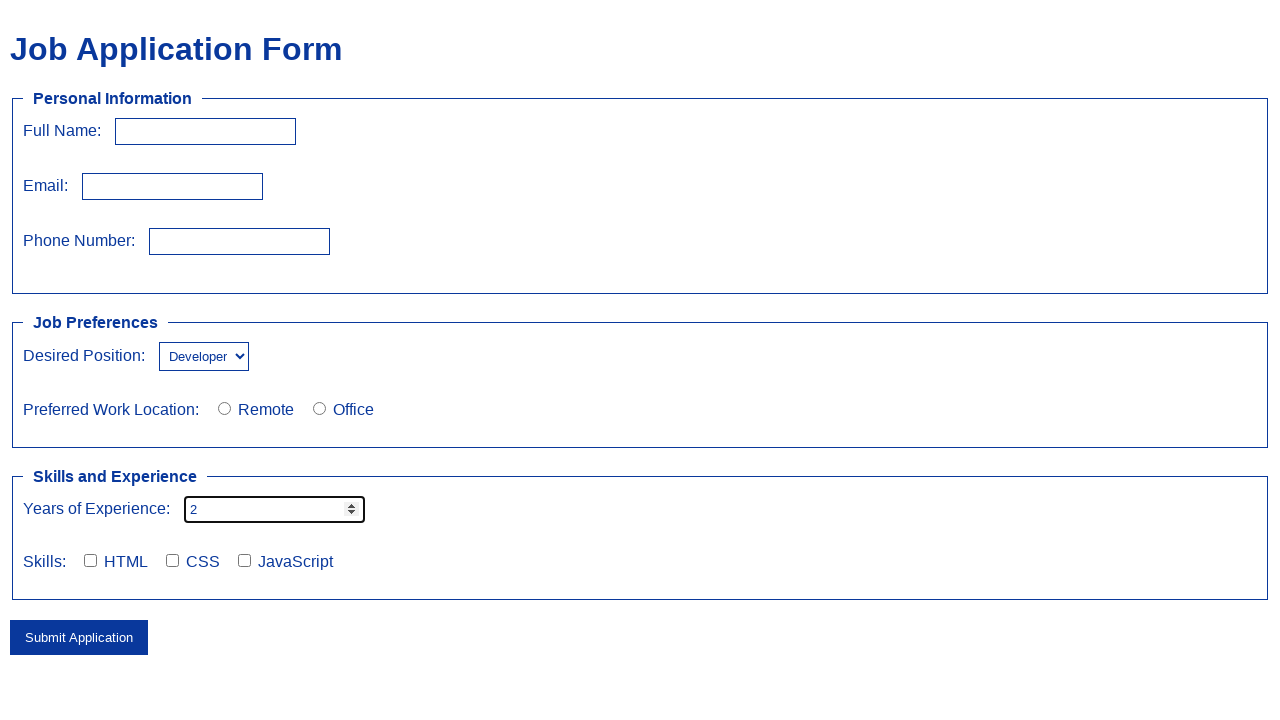

Pressed ArrowUp to increment experience years (3rd increment) on #experienceYears
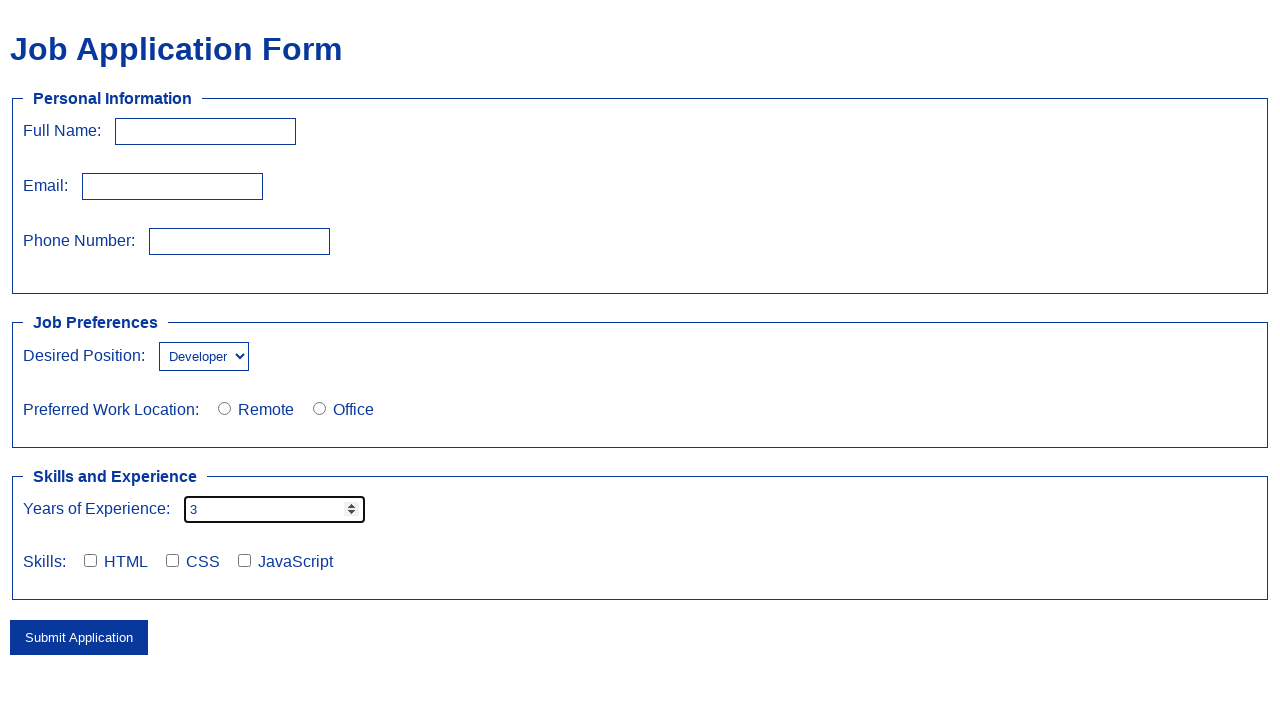

Pressed ArrowUp to increment experience years (4th increment) on #experienceYears
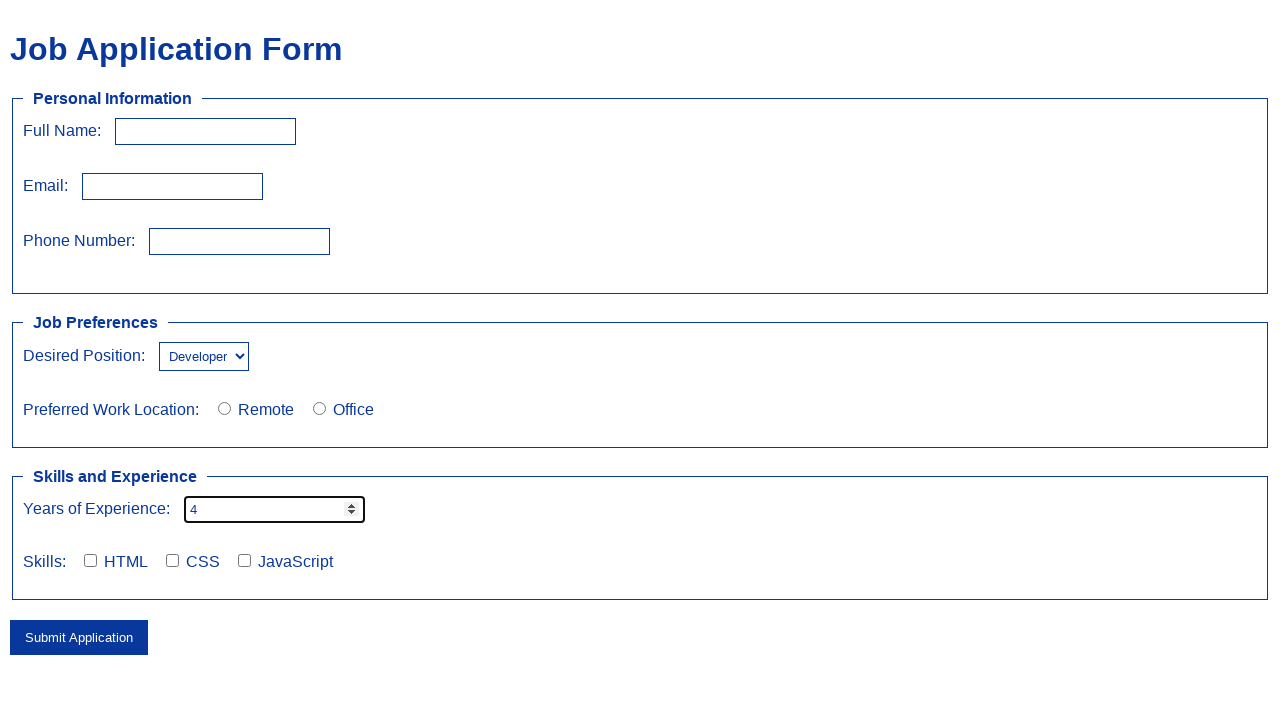

Pressed ArrowUp to increment experience years (5th increment) on #experienceYears
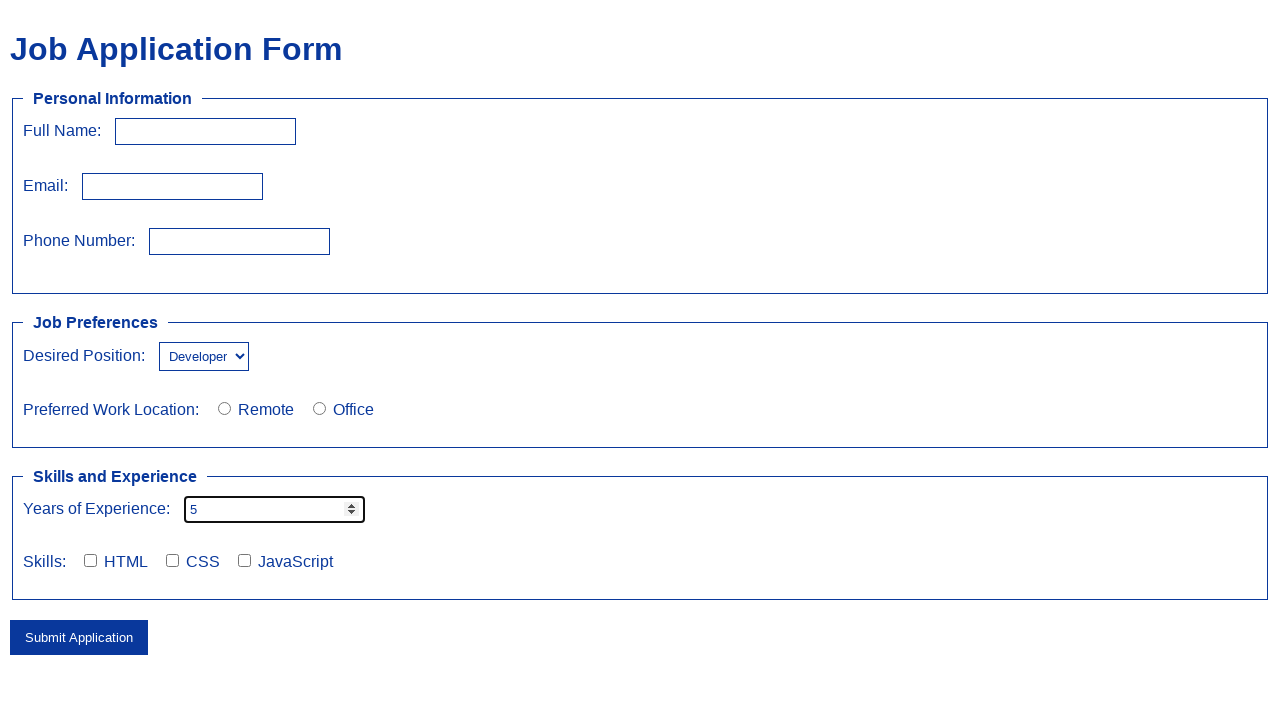

Pressed ArrowDown to decrement experience years on #experienceYears
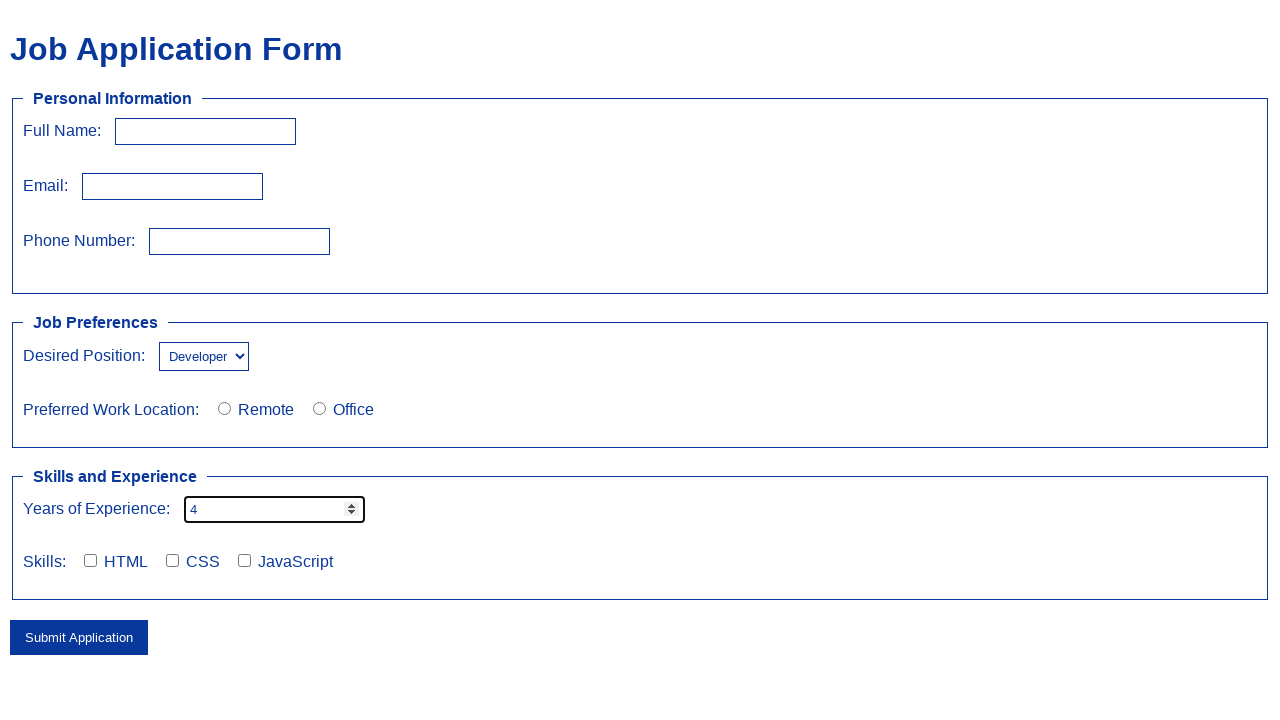

Pressed ArrowUp to increment experience years again on #experienceYears
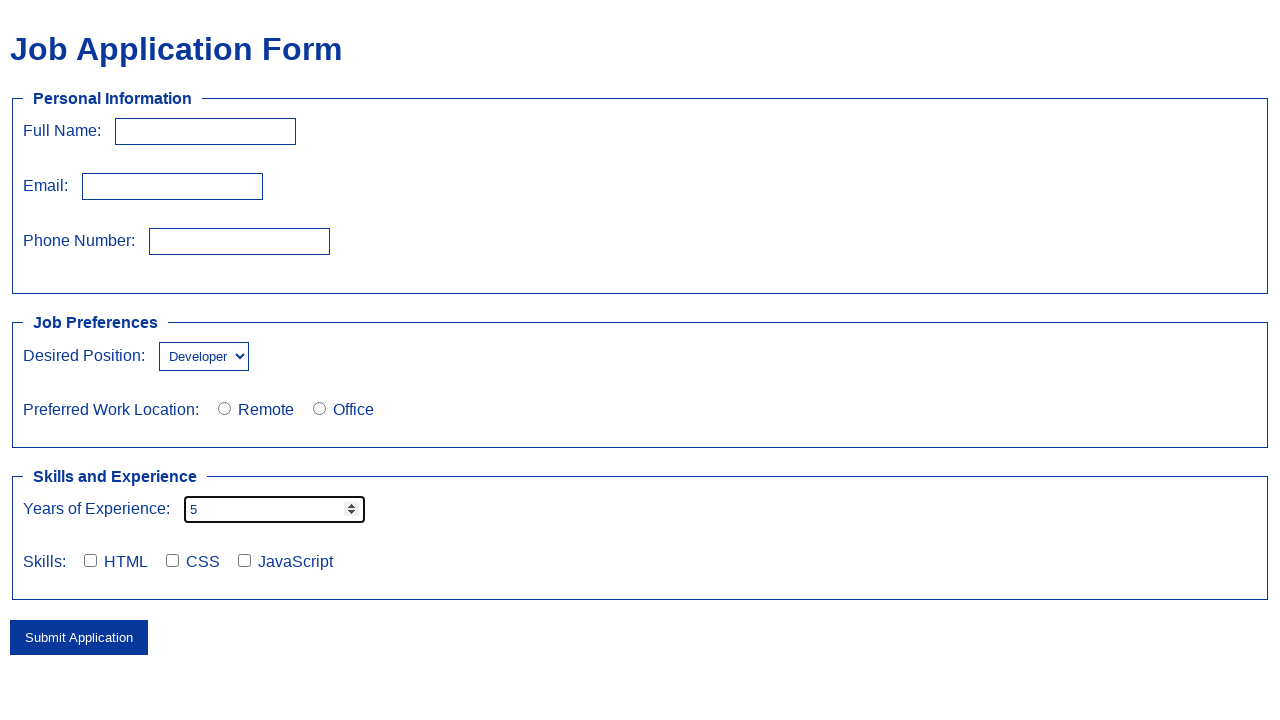

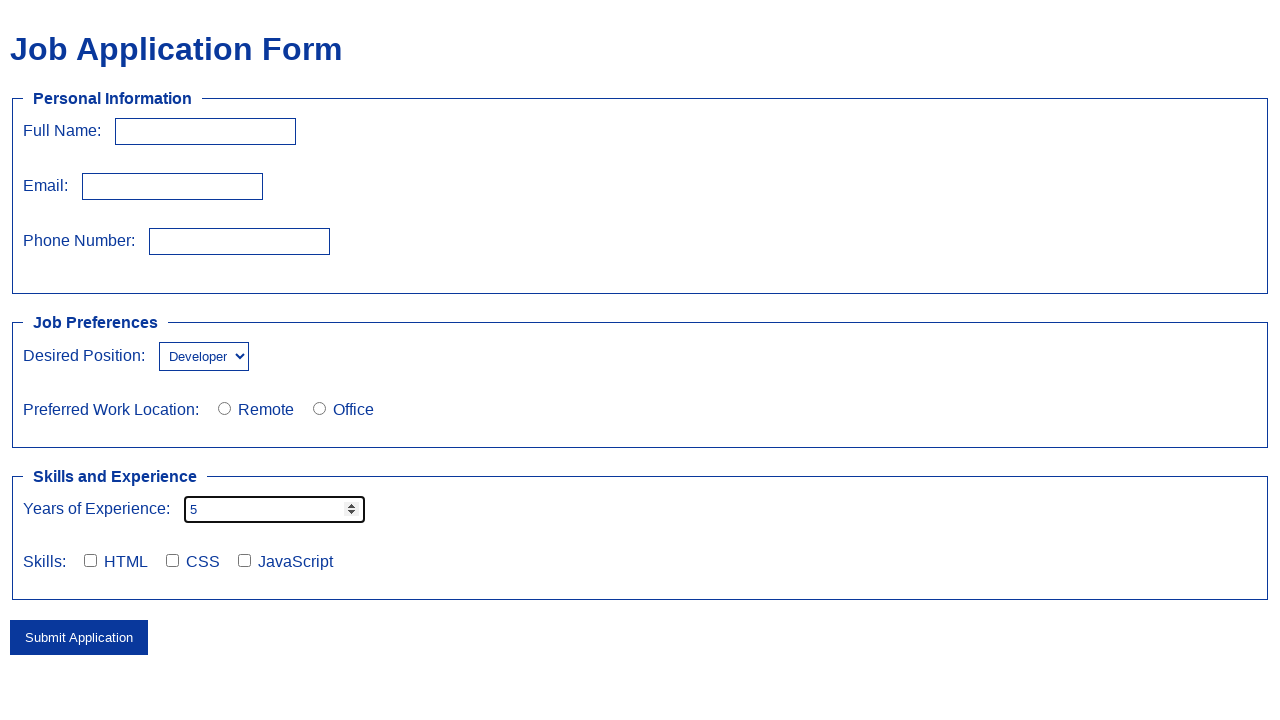